Tests opening a new browser tab by navigating to a page, opening a new tab, navigating to a different page in that tab, and verifying two window handles exist.

Starting URL: https://the-internet.herokuapp.com/windows

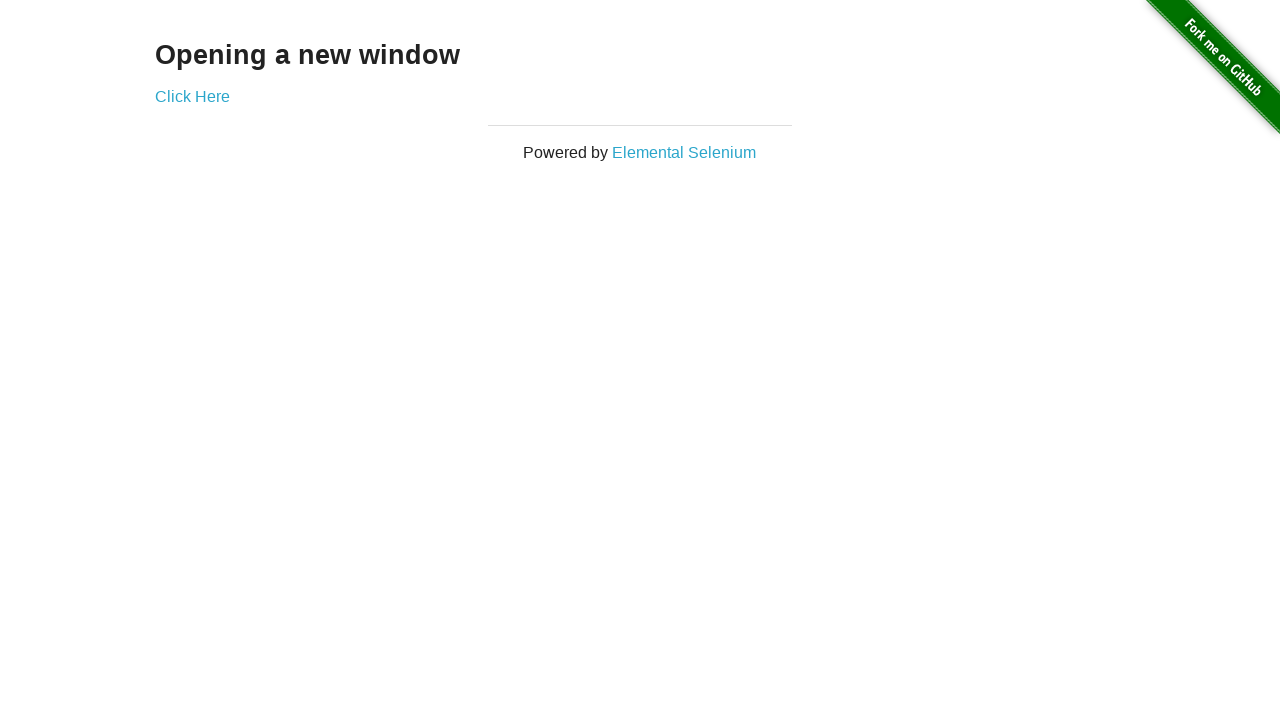

Opened a new browser tab
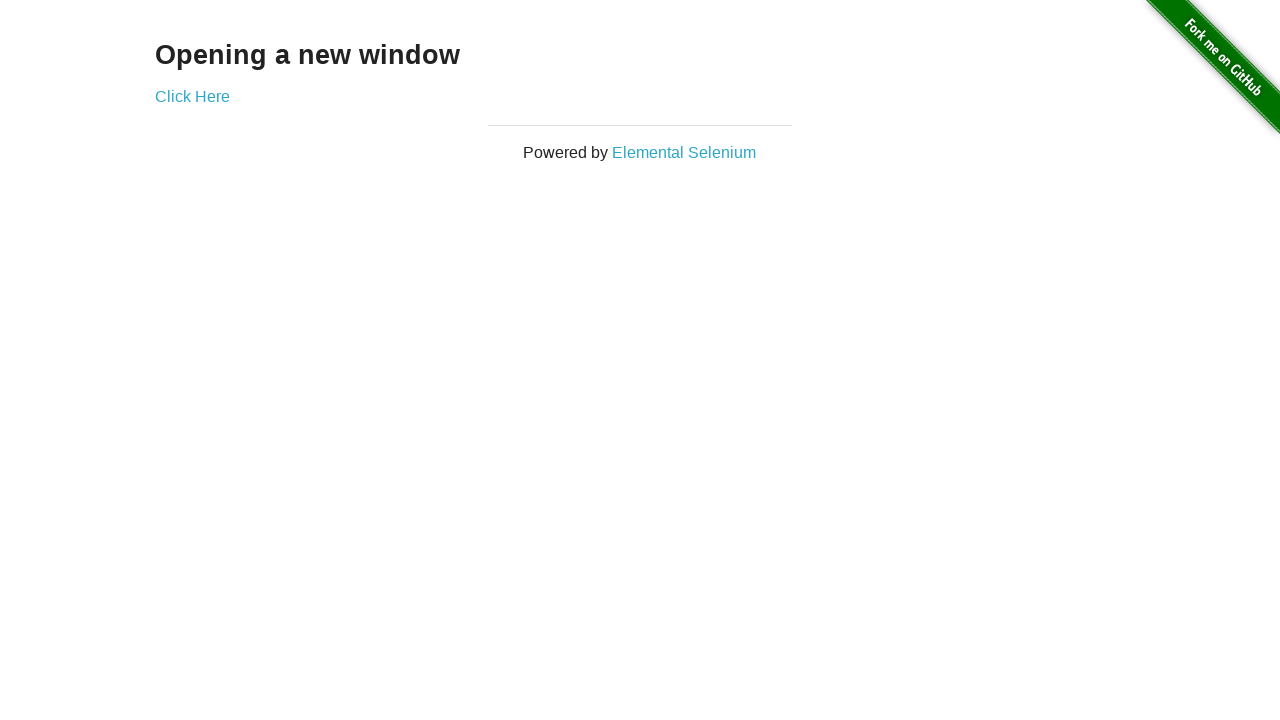

Navigated to typos page in new tab
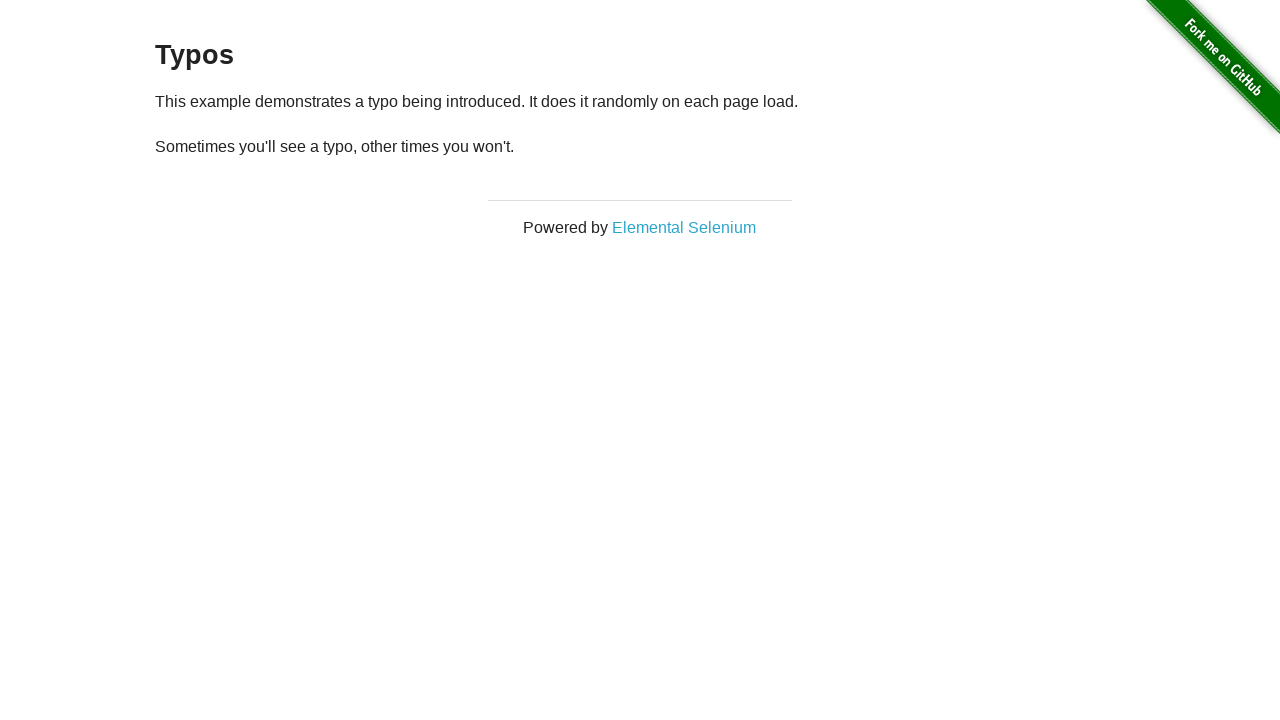

Verified 2 pages are open in context
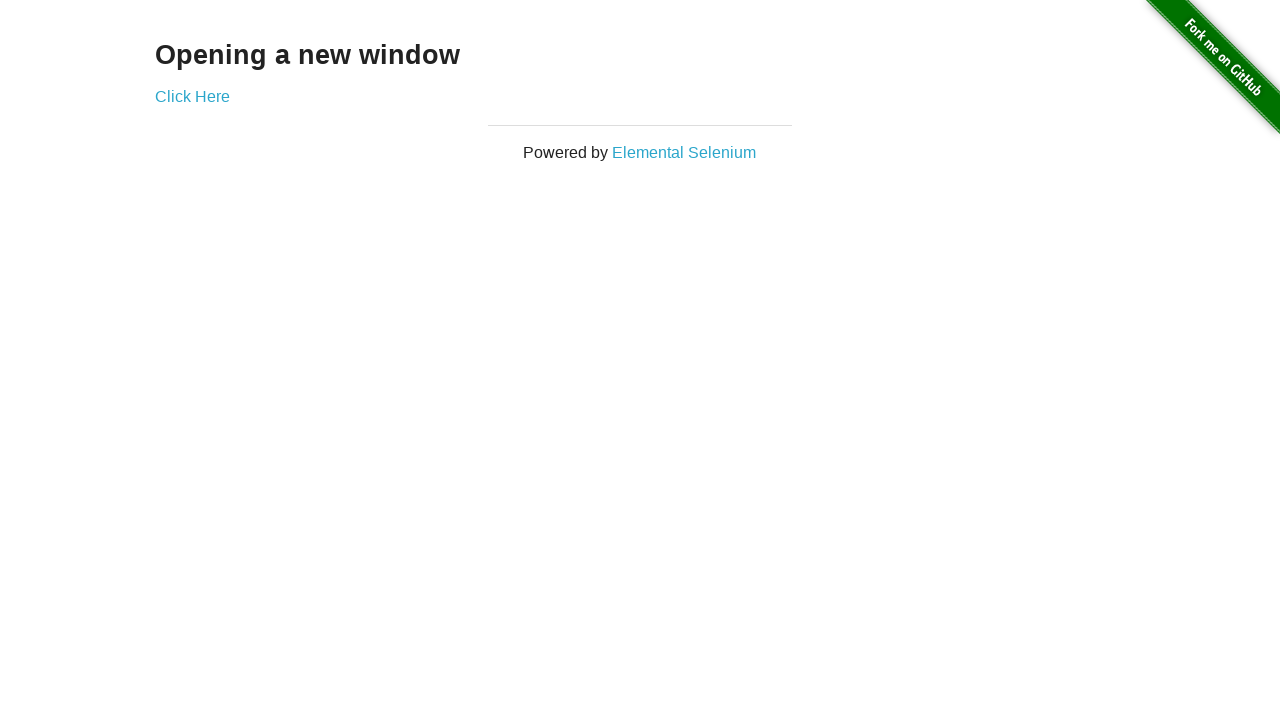

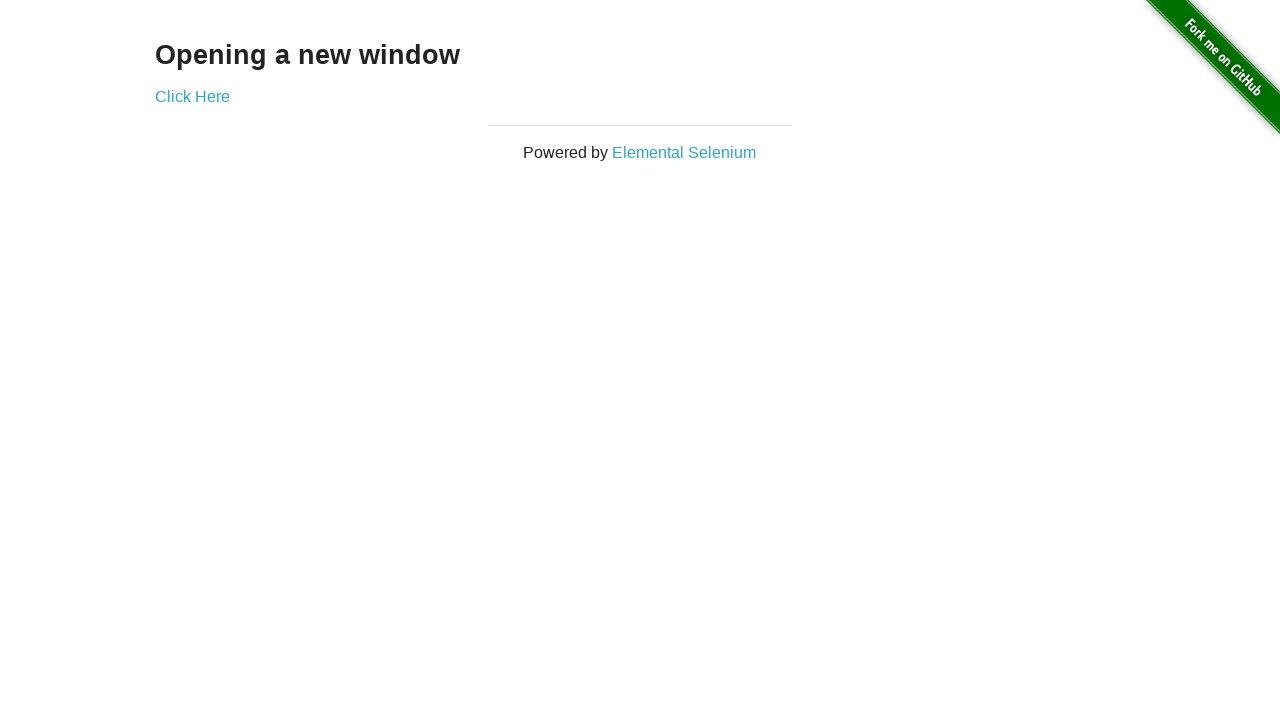